Tests an element that appears in the DOM after a loading delay. Clicks the start button and waits for a dynamically loaded element to appear in the DOM and become visible.

Starting URL: https://the-internet.herokuapp.com/dynamic_loading/2

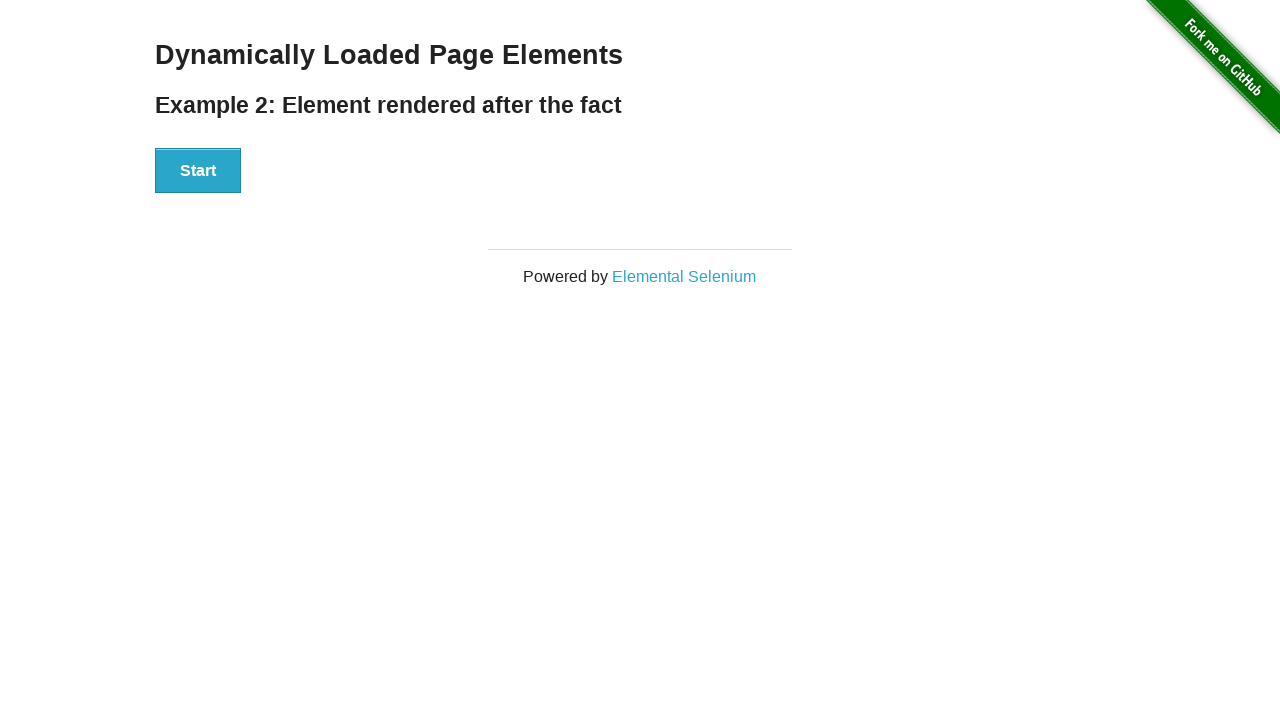

Clicked the start button to trigger dynamic loading at (198, 171) on #start button
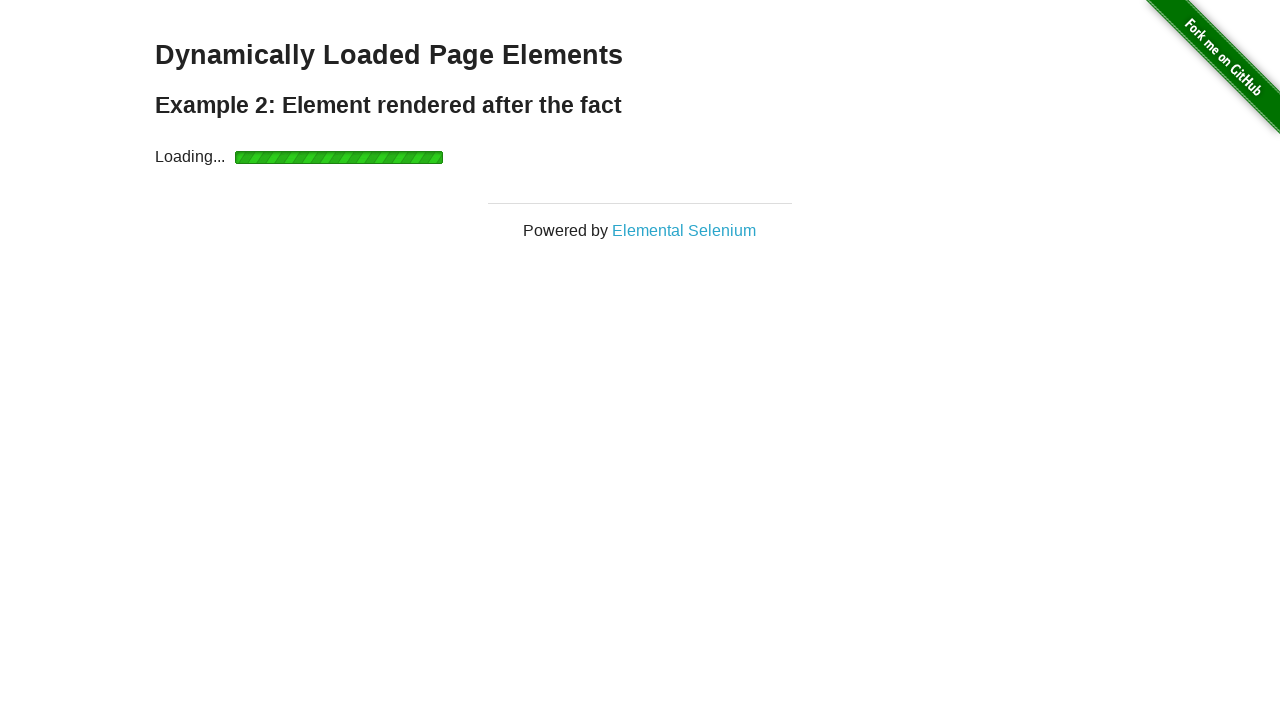

Waited for dynamically loaded element to appear and become visible
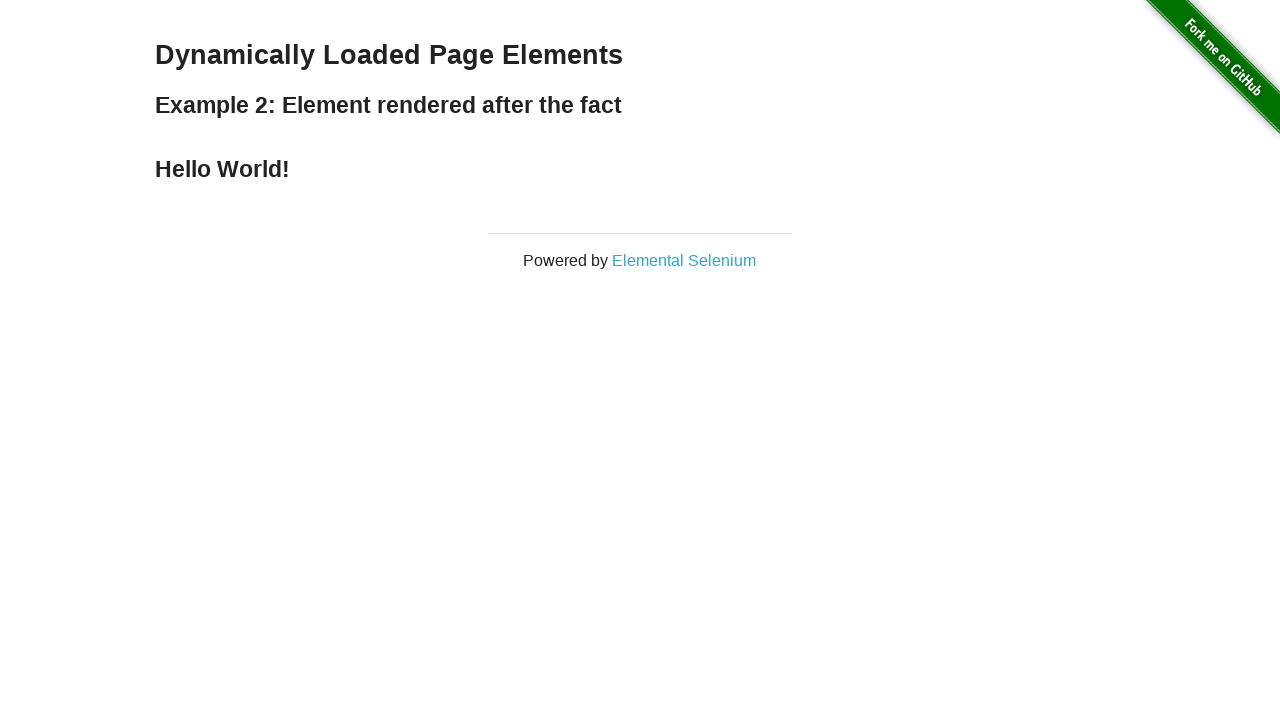

Verified that the dynamically loaded text is visible
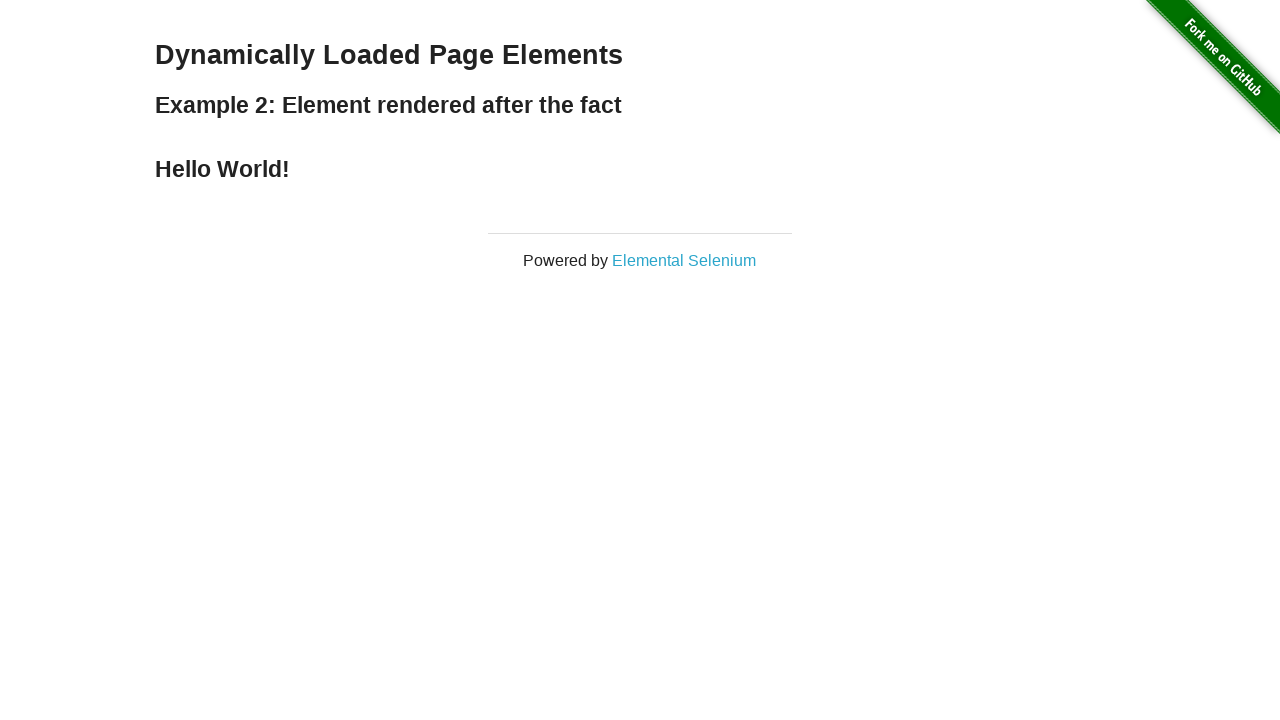

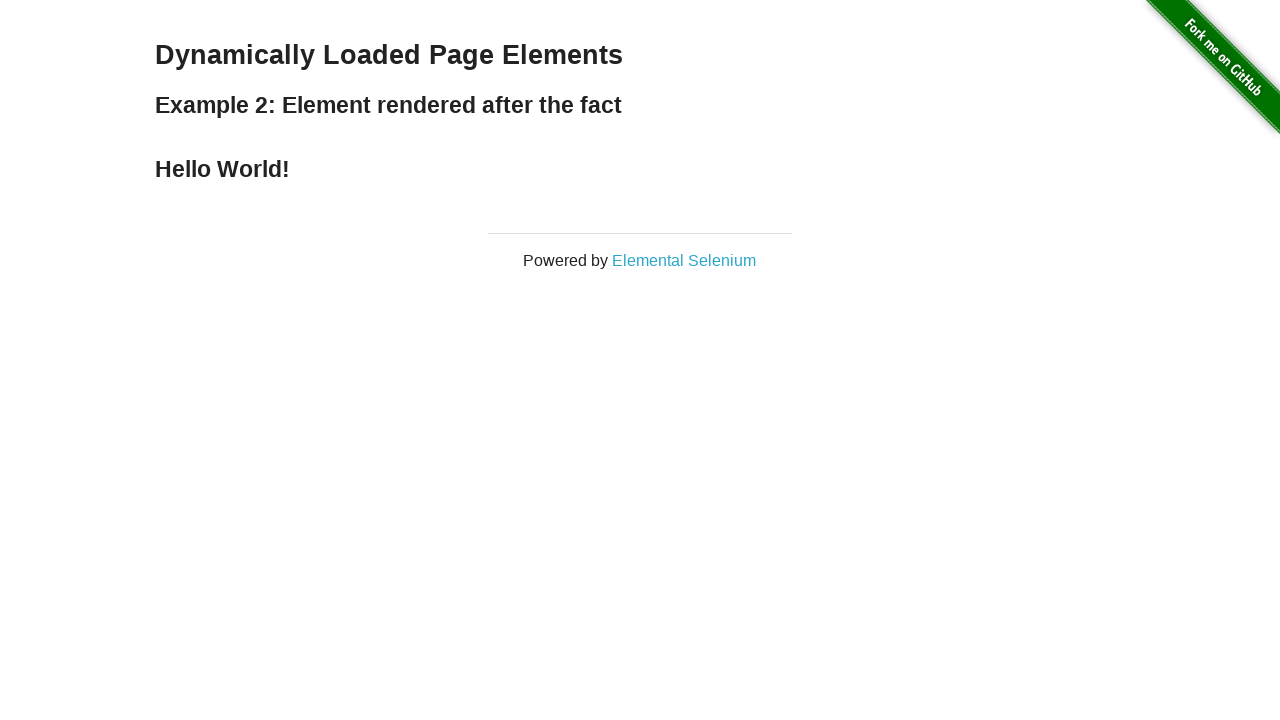